Tests Python.org search functionality by entering "pycon" in the search box and submitting the search

Starting URL: http://www.python.org

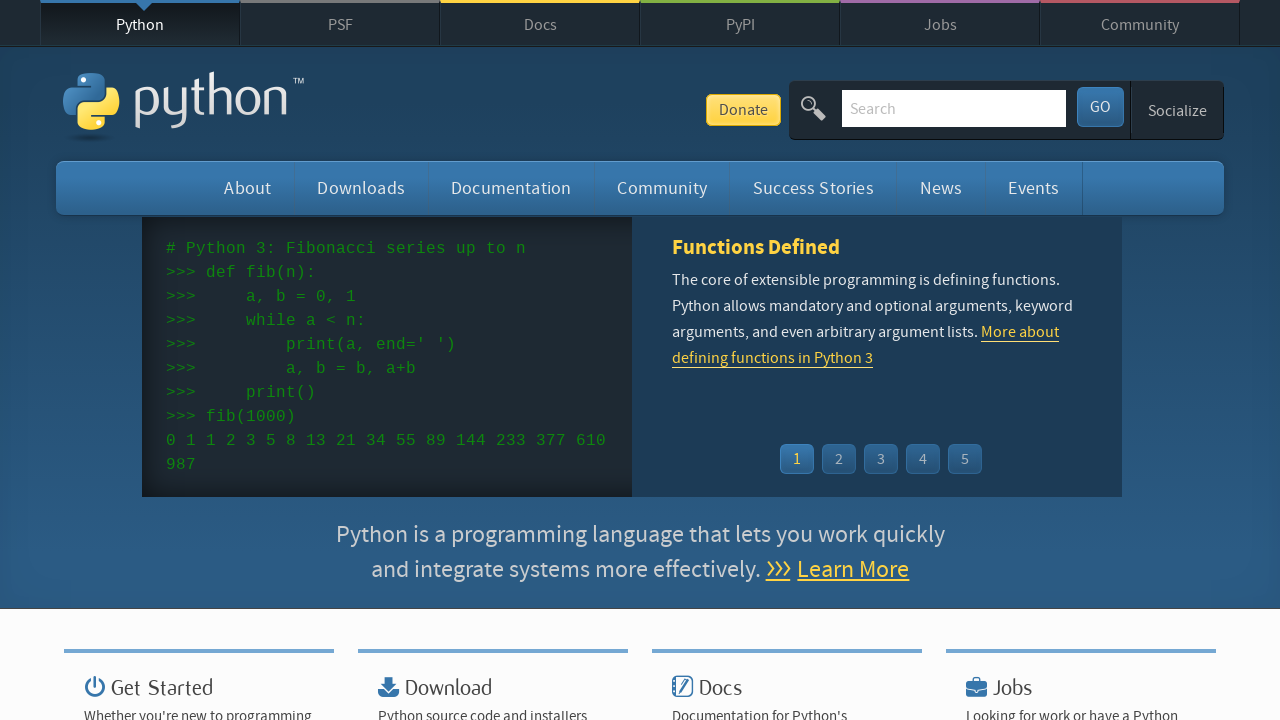

Verified 'Python' is in the page title
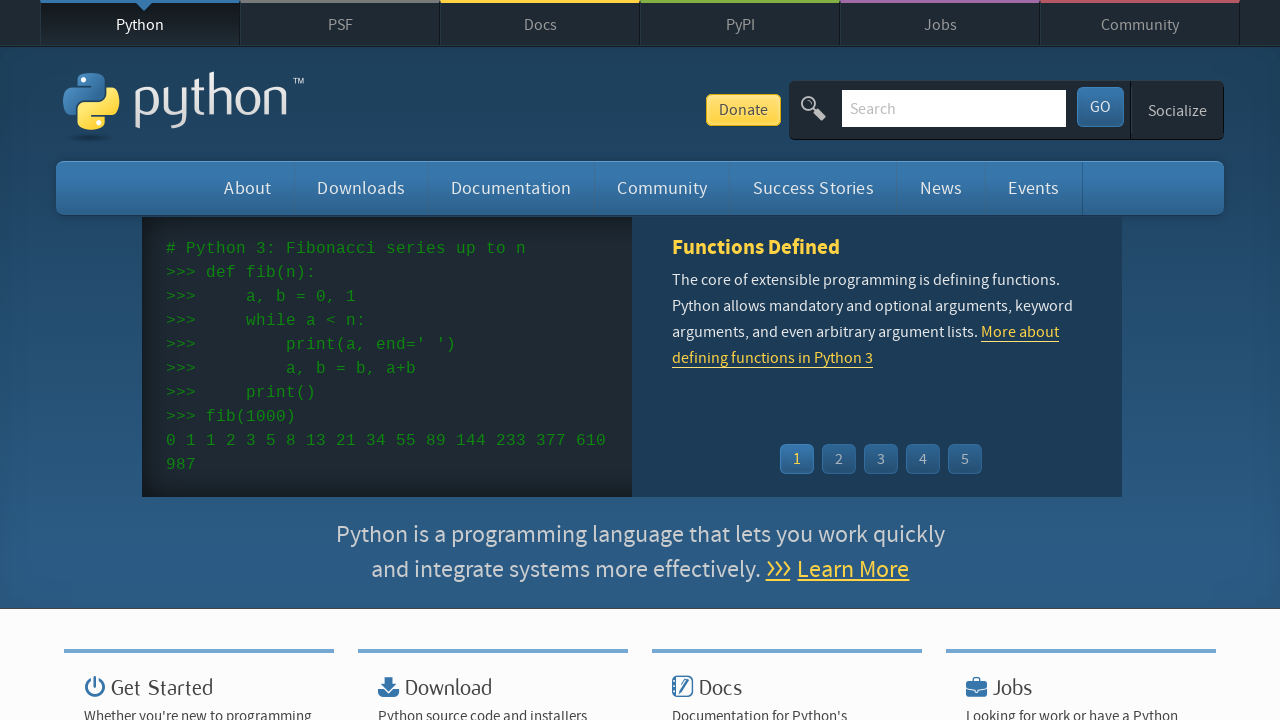

Cleared the search input field on input[name='q']
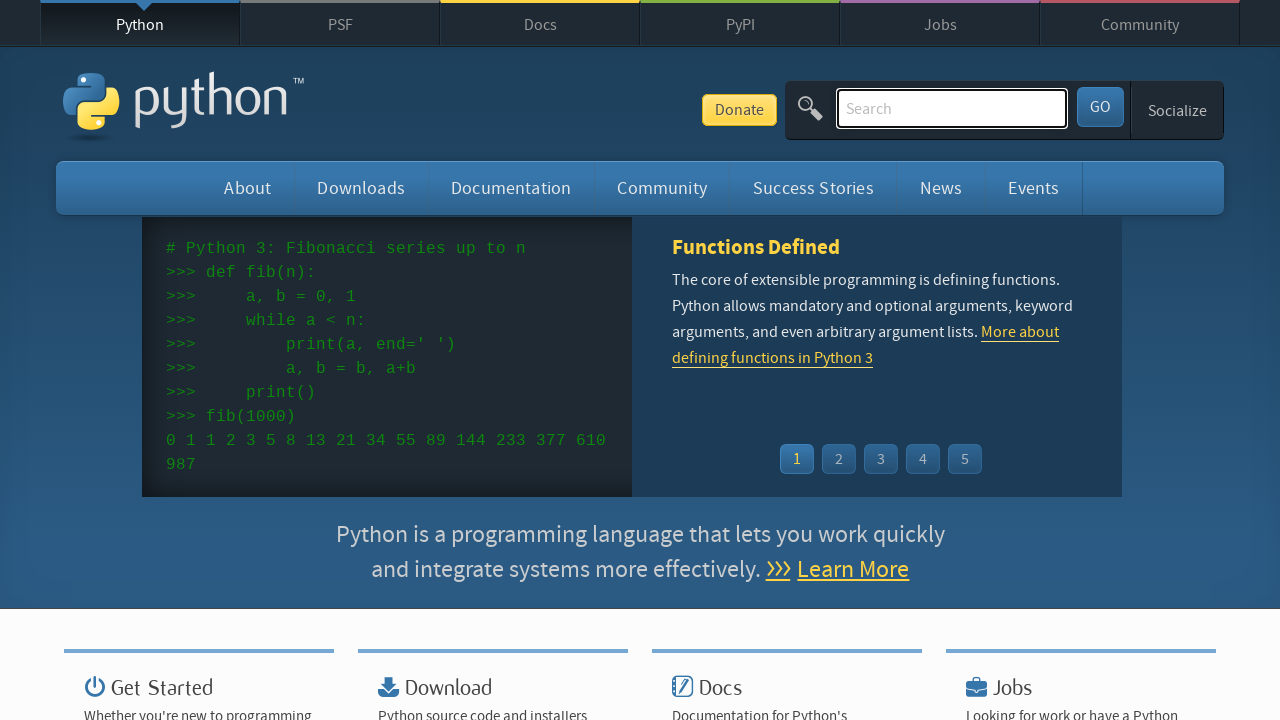

Entered 'pycon' in the search box on input[name='q']
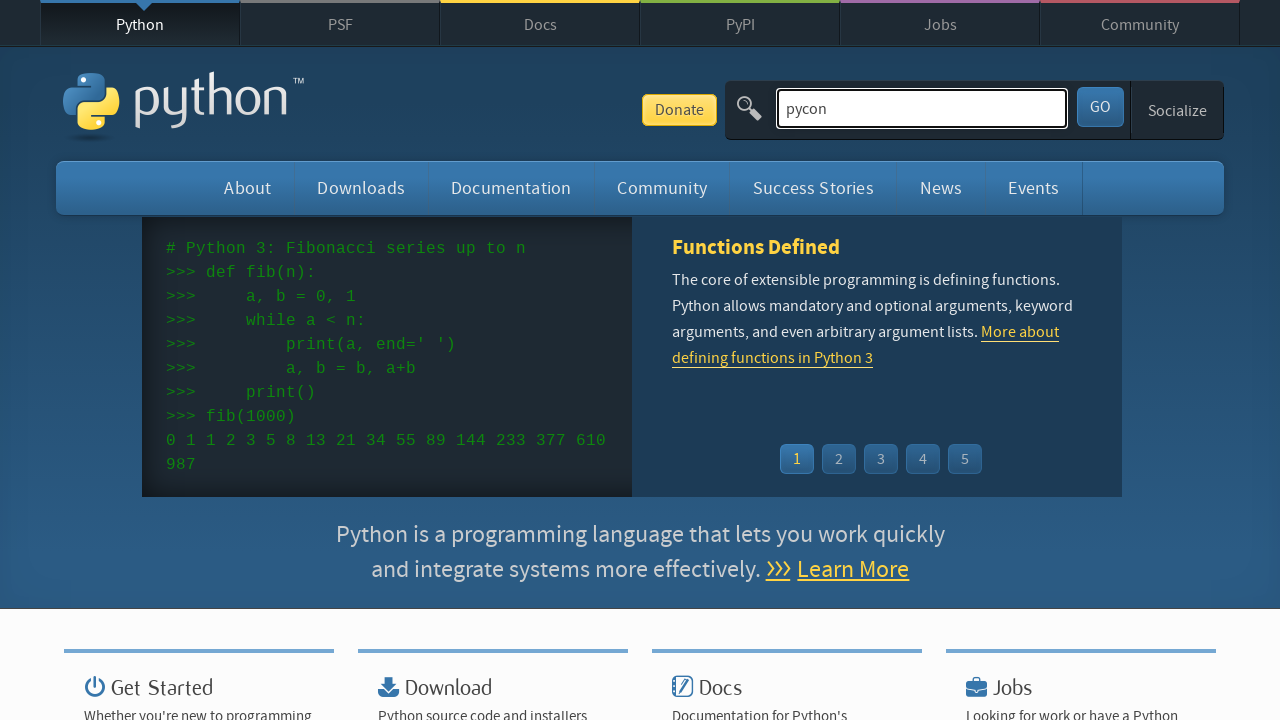

Pressed Enter to submit the search on input[name='q']
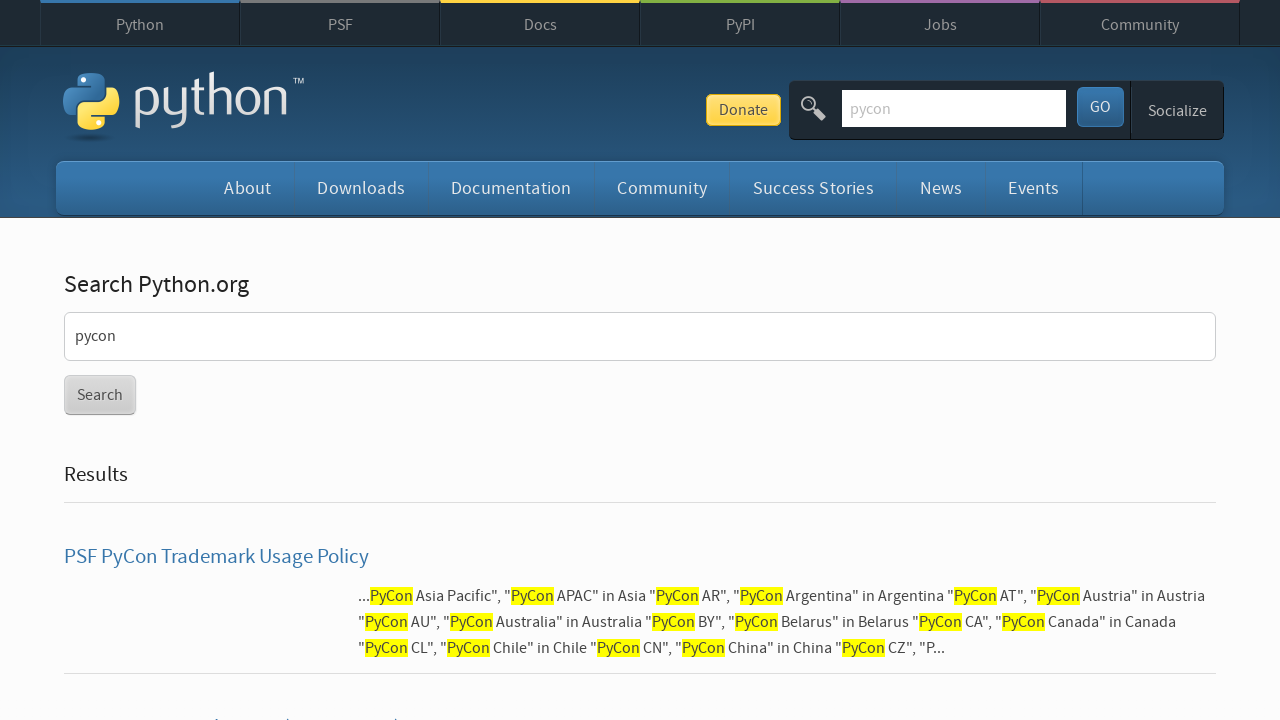

Waited for page to reach network idle state
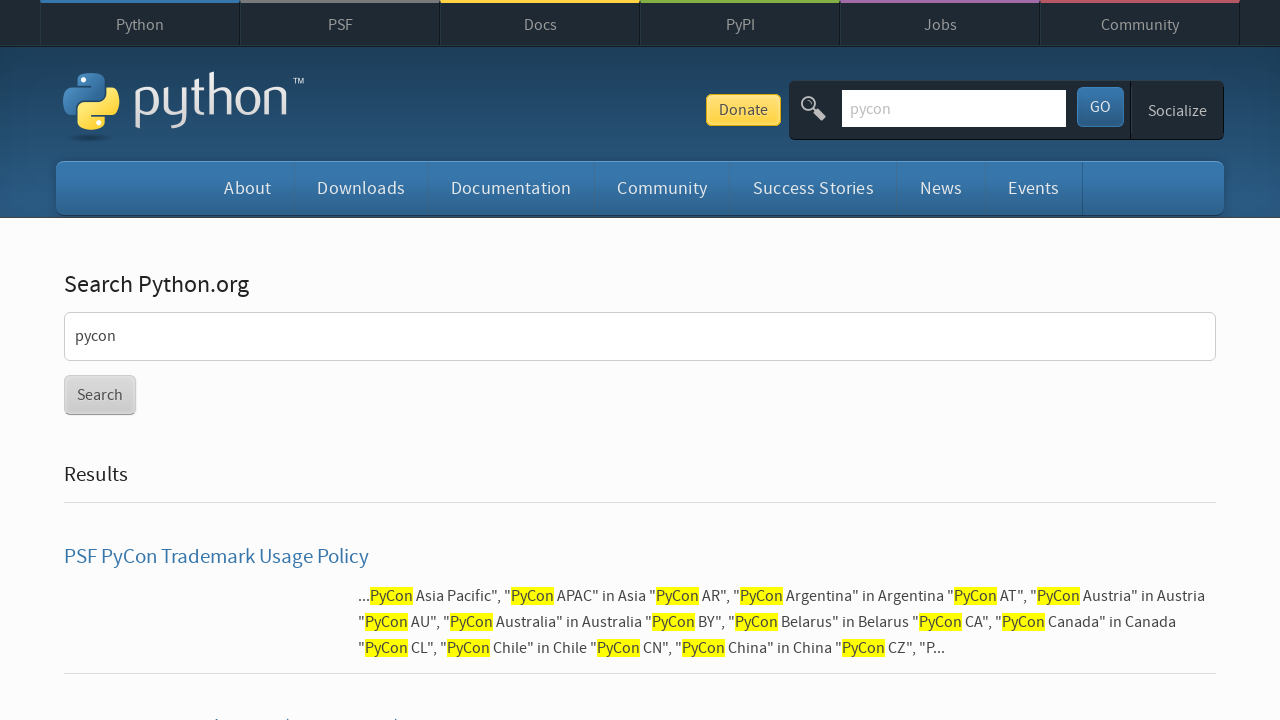

Verified that no 'No results found' message appears on the page
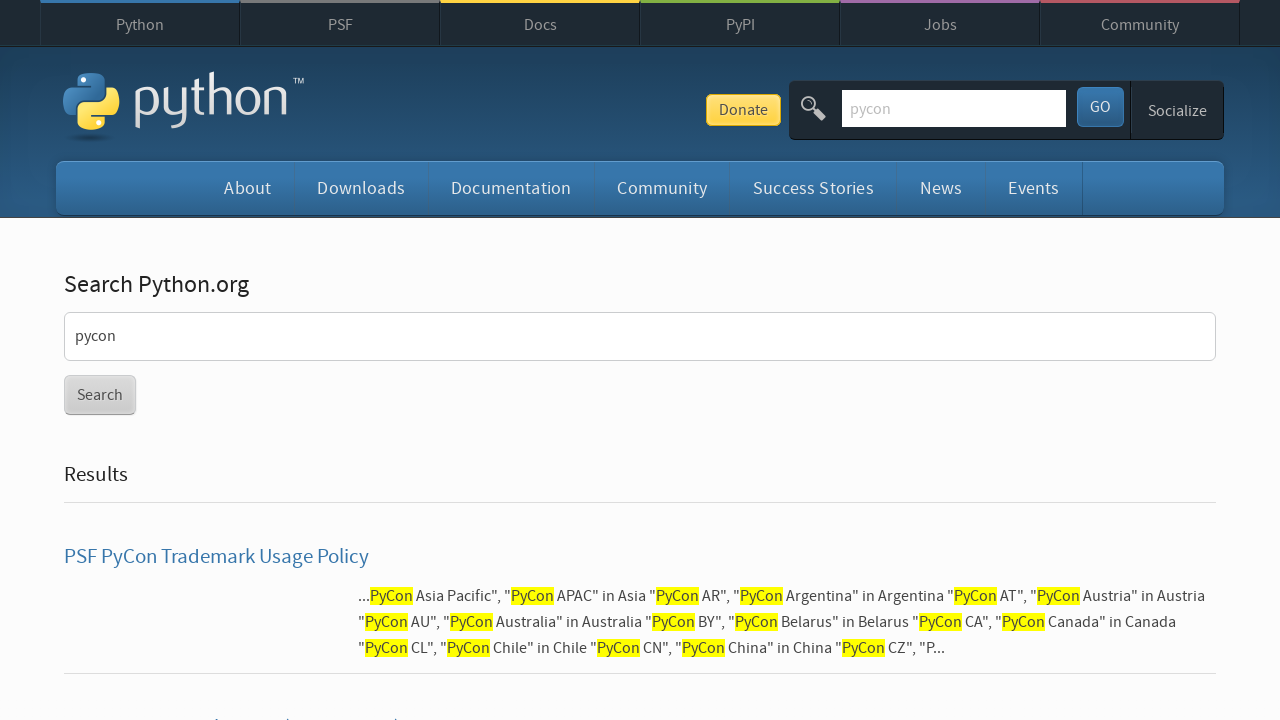

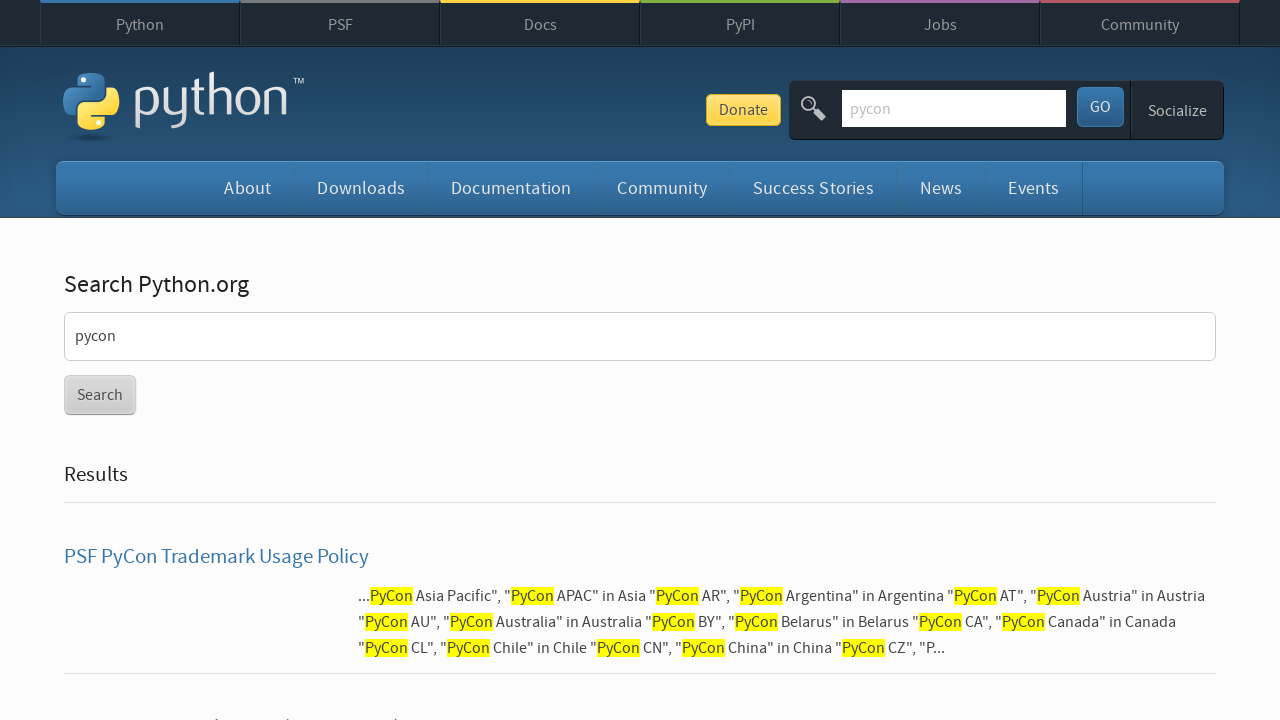